Tests that the complete all checkbox updates state when individual items are completed or cleared

Starting URL: https://demo.playwright.dev/todomvc

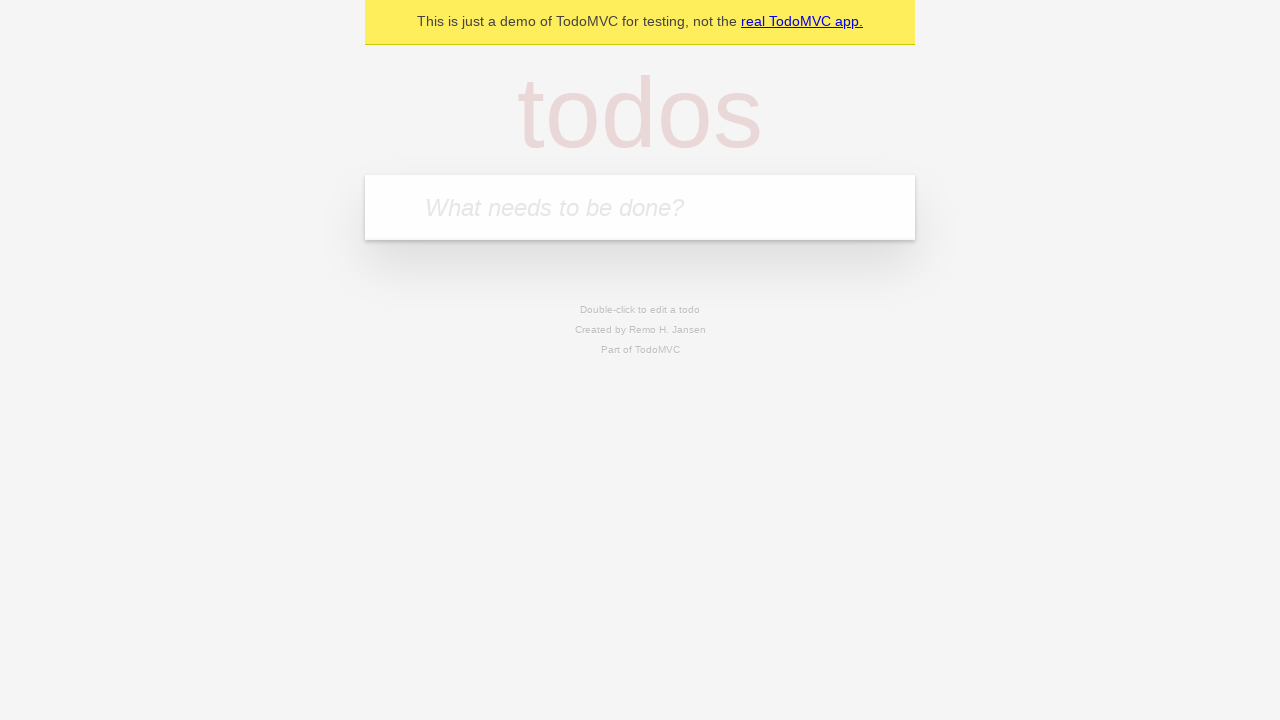

Filled todo input with 'buy some cheese' on internal:attr=[placeholder="What needs to be done?"i]
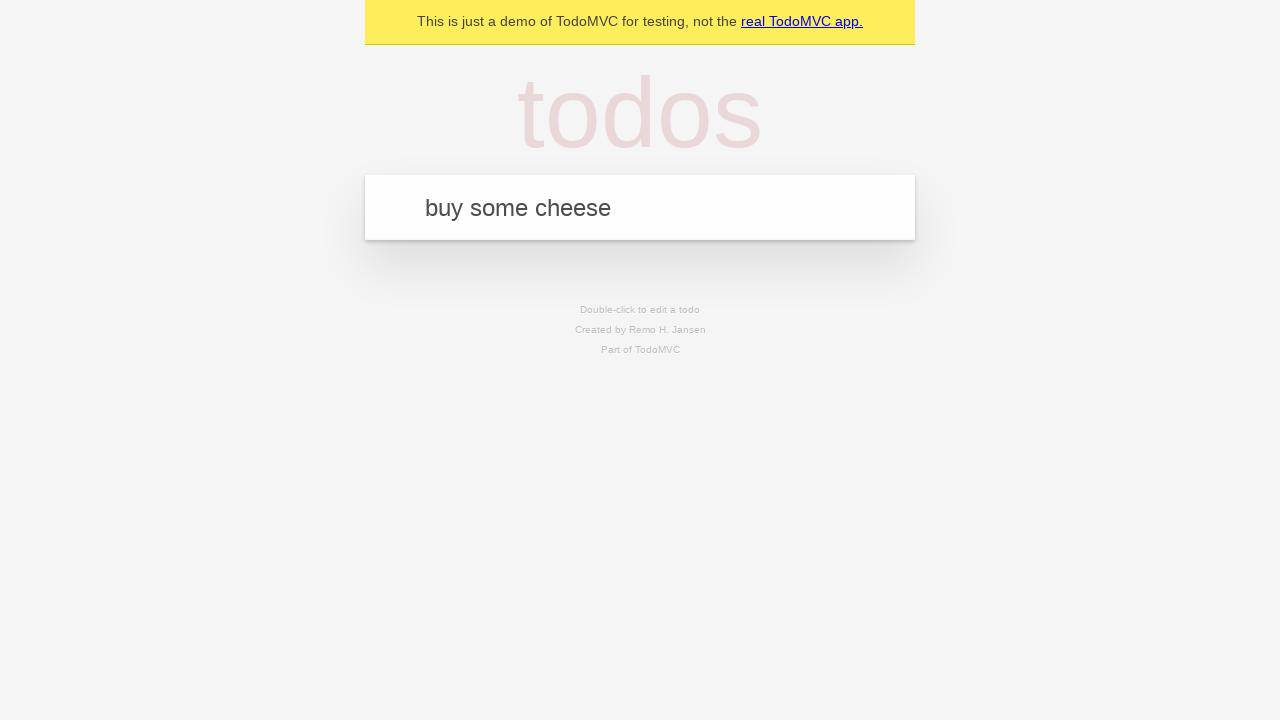

Pressed Enter to create todo 'buy some cheese' on internal:attr=[placeholder="What needs to be done?"i]
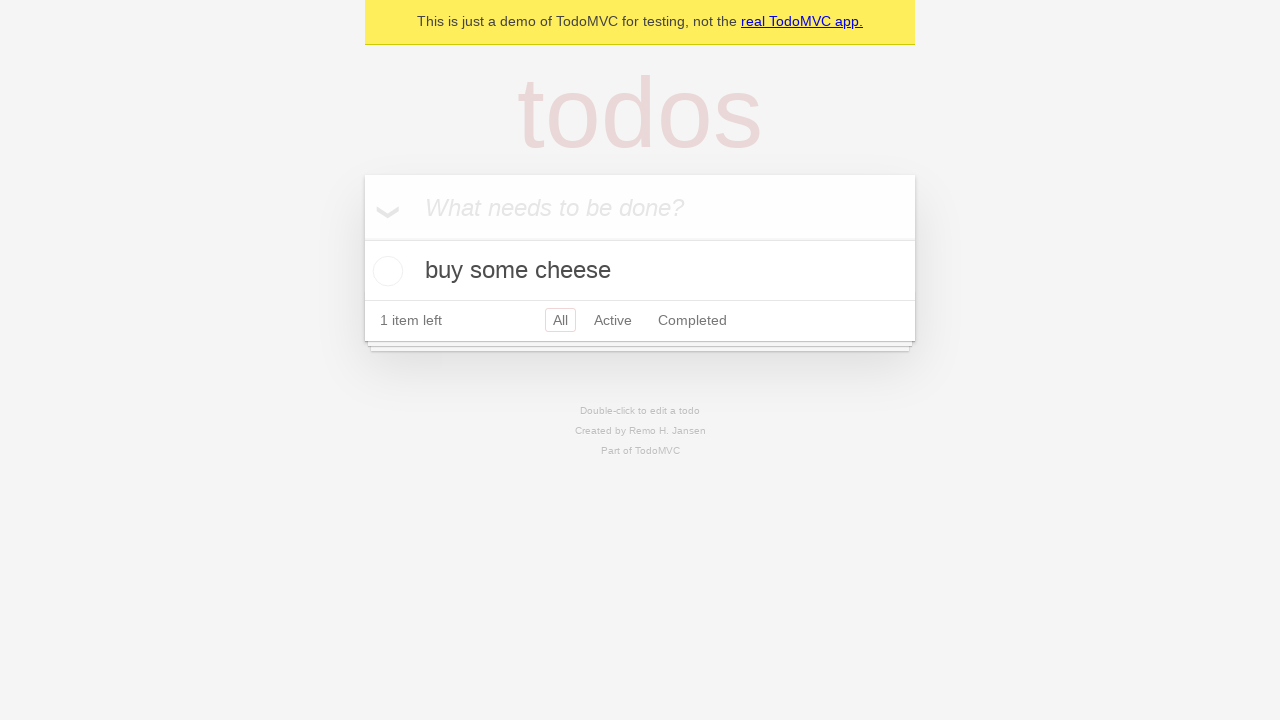

Filled todo input with 'feed the cat' on internal:attr=[placeholder="What needs to be done?"i]
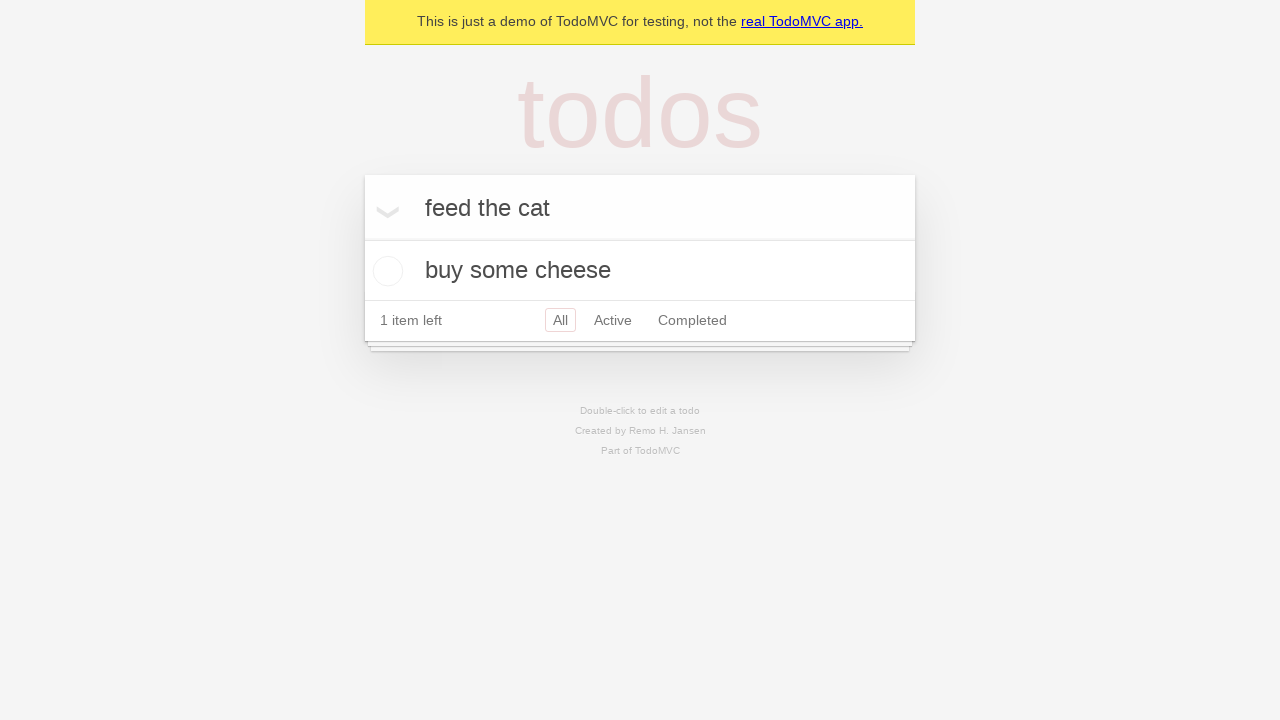

Pressed Enter to create todo 'feed the cat' on internal:attr=[placeholder="What needs to be done?"i]
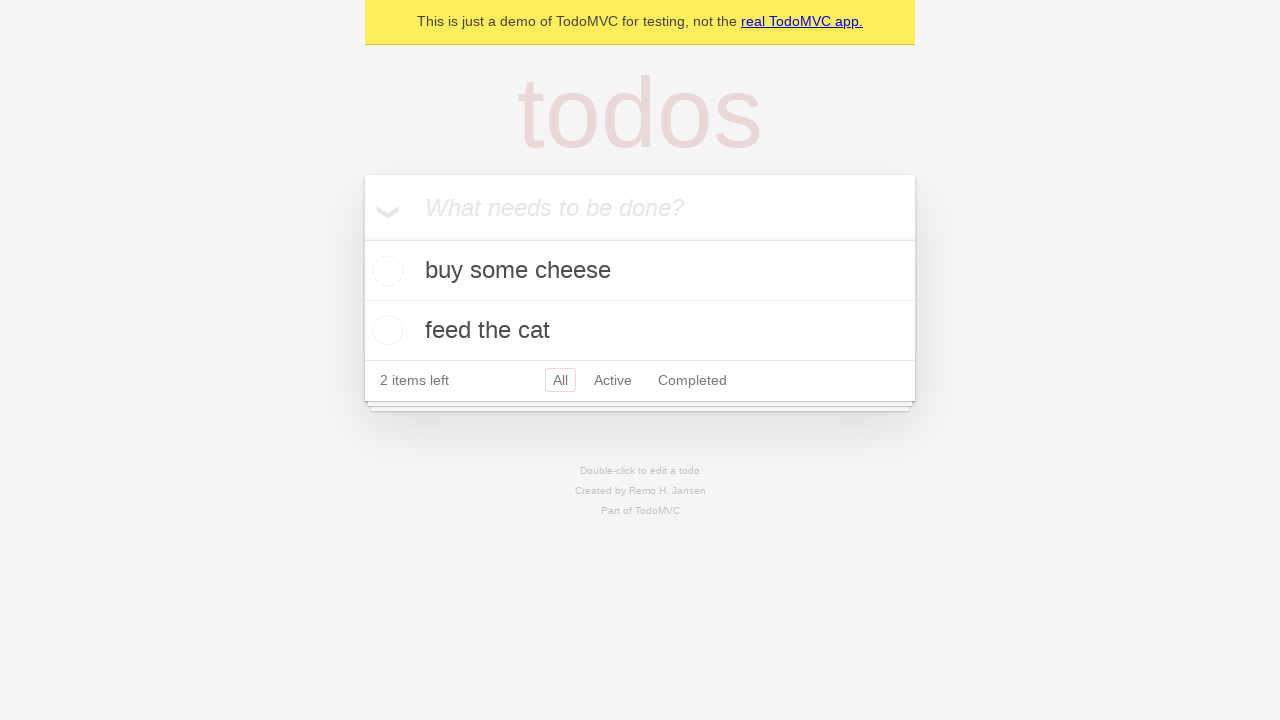

Filled todo input with 'book a doctors appointment' on internal:attr=[placeholder="What needs to be done?"i]
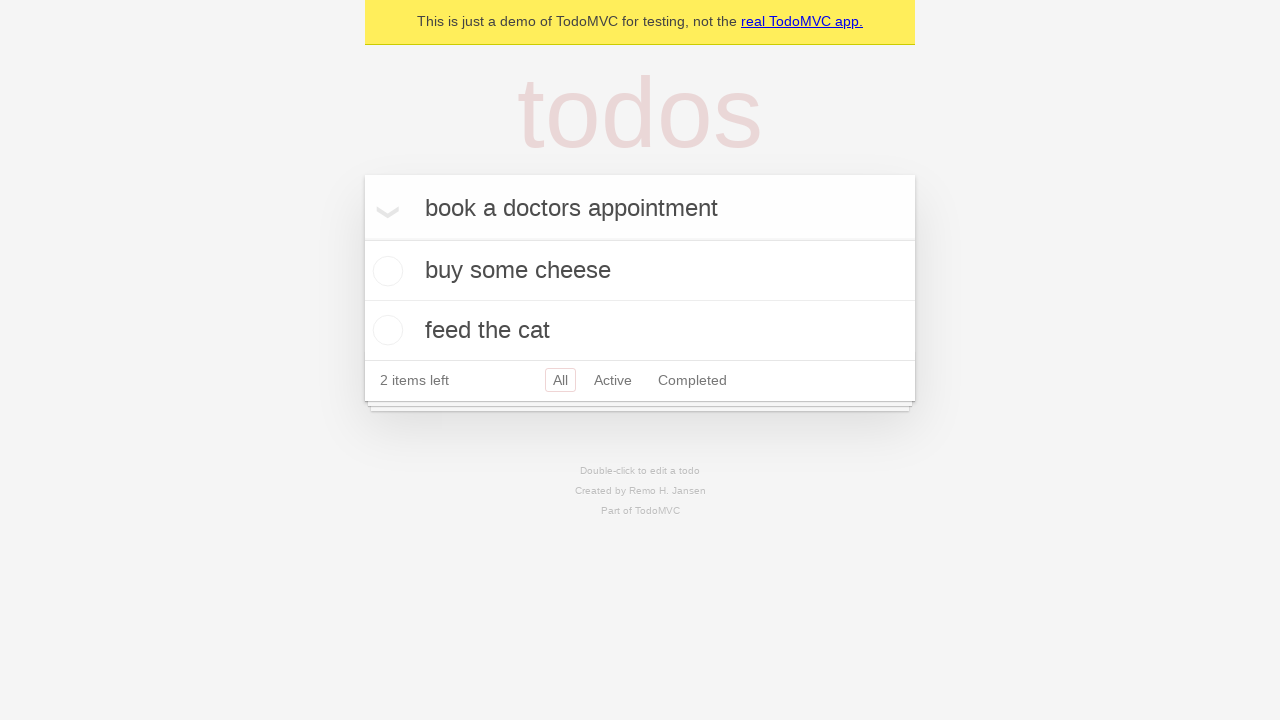

Pressed Enter to create todo 'book a doctors appointment' on internal:attr=[placeholder="What needs to be done?"i]
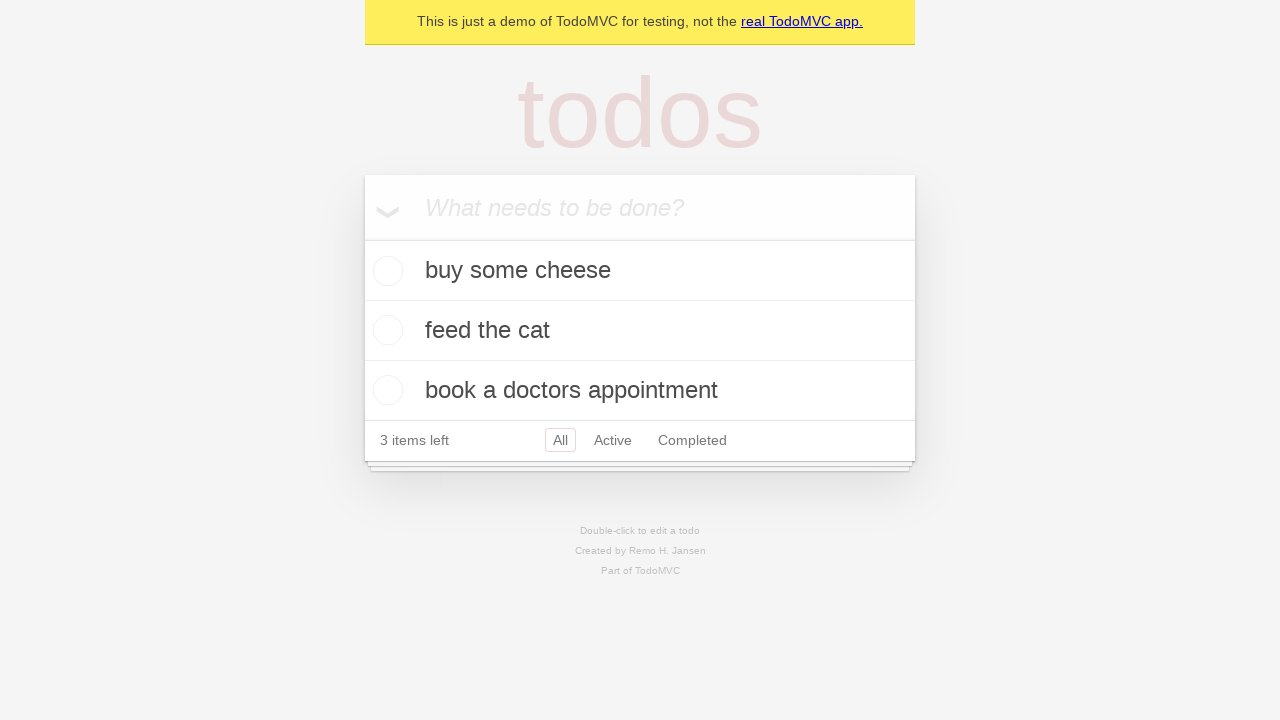

All 3 todo items have been created and loaded
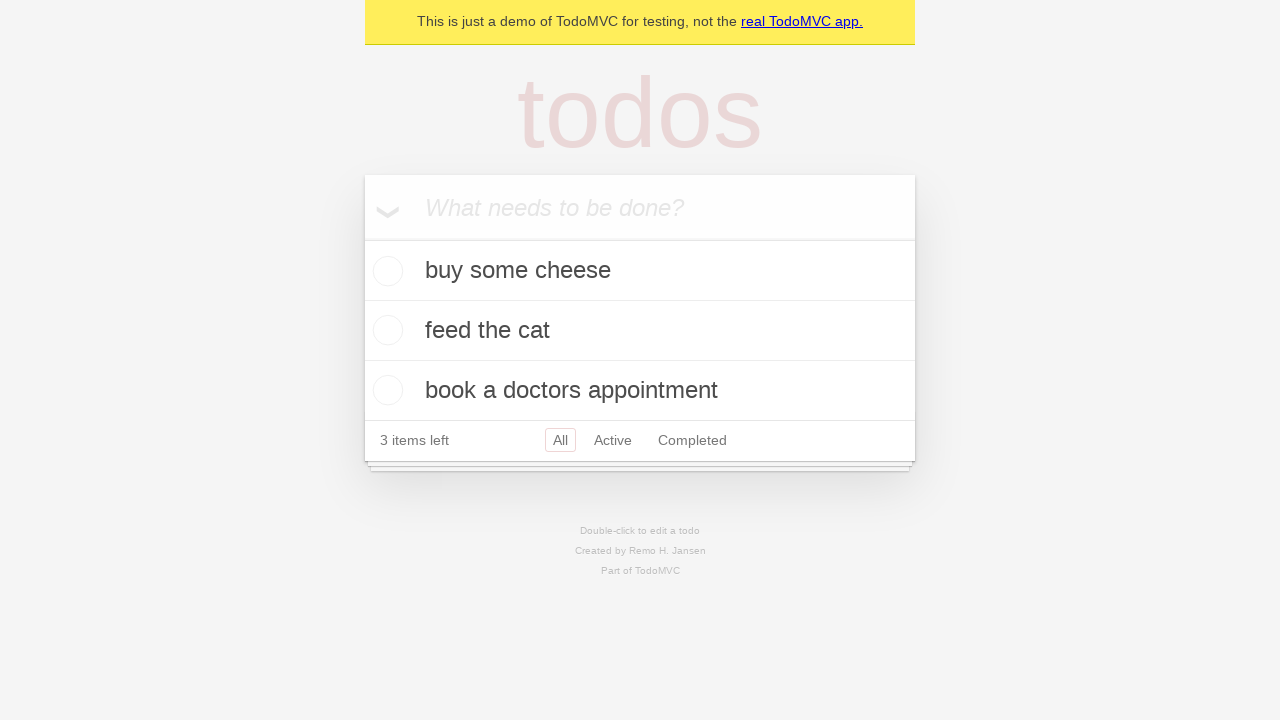

Checked 'Mark all as complete' checkbox at (362, 238) on internal:label="Mark all as complete"i
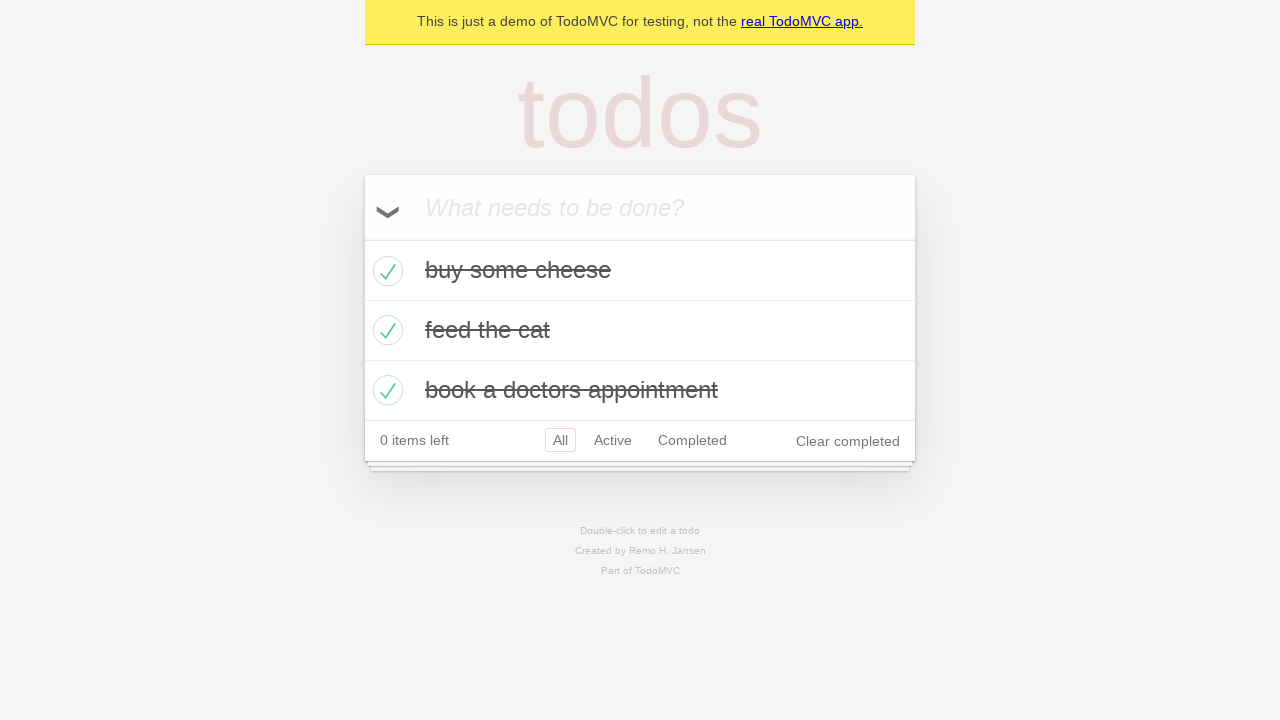

Unchecked first todo item 'buy some cheese' at (385, 271) on internal:testid=[data-testid="todo-item"s] >> nth=0 >> internal:role=checkbox
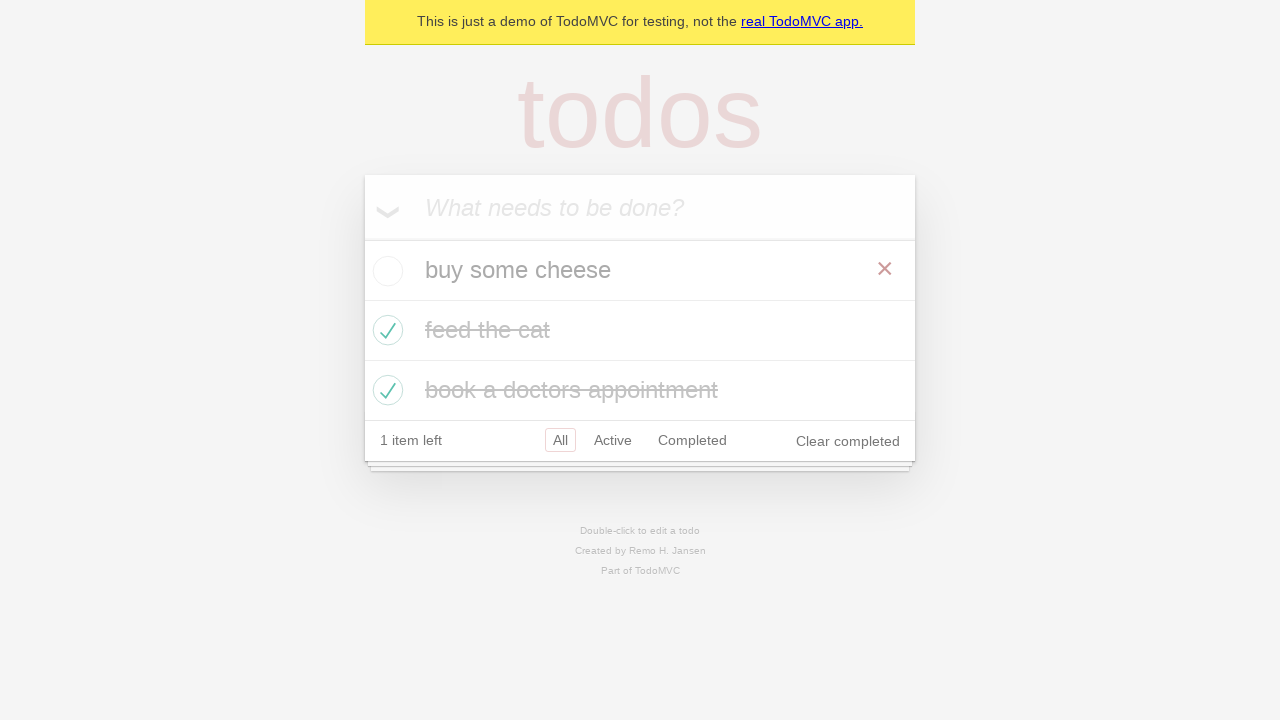

Rechecked first todo item 'buy some cheese' at (385, 271) on internal:testid=[data-testid="todo-item"s] >> nth=0 >> internal:role=checkbox
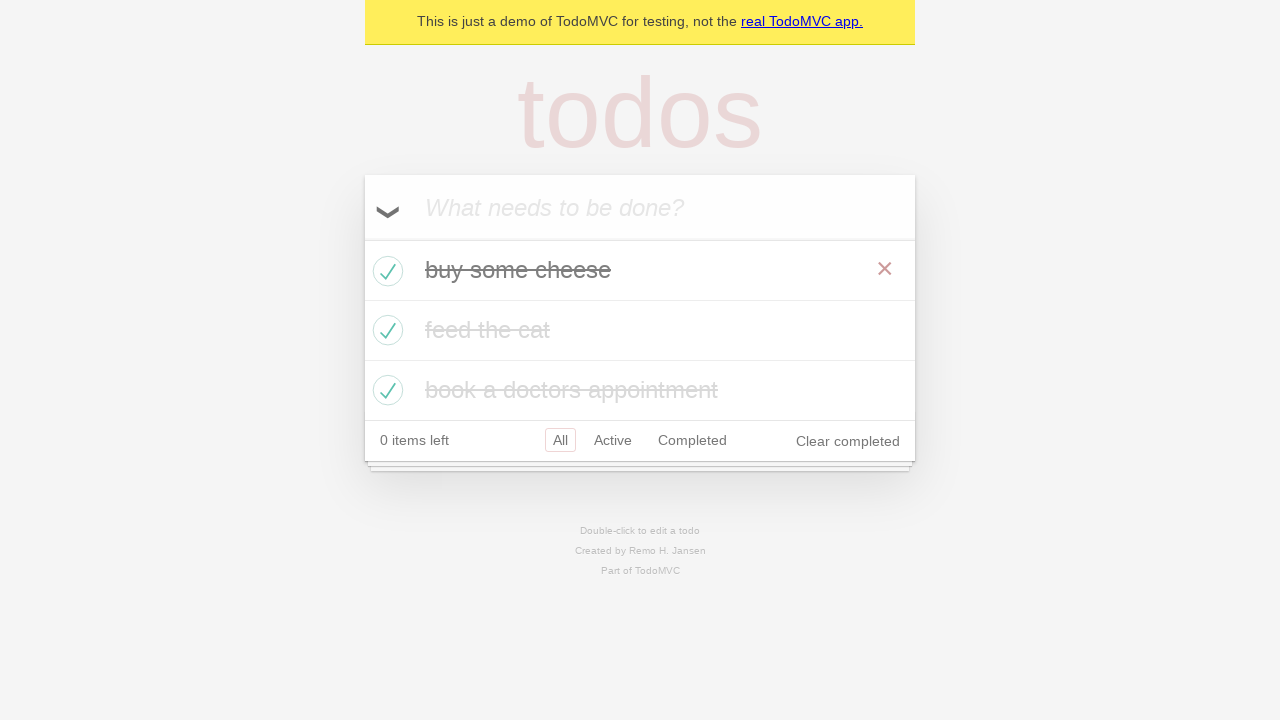

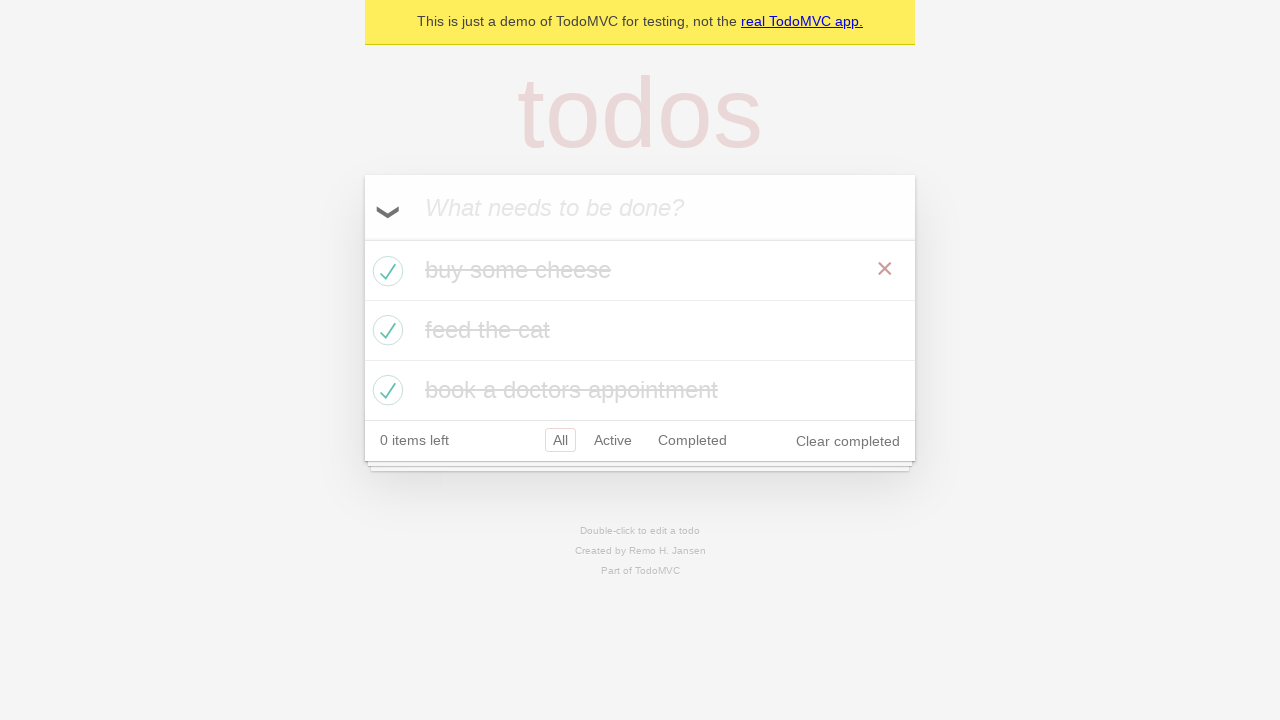